Tests page scrolling functionality by scrolling to bottom, verifying subscription text, then clicking the scroll-up arrow button and verifying the page scrolled back to top

Starting URL: https://www.automationexercise.com/

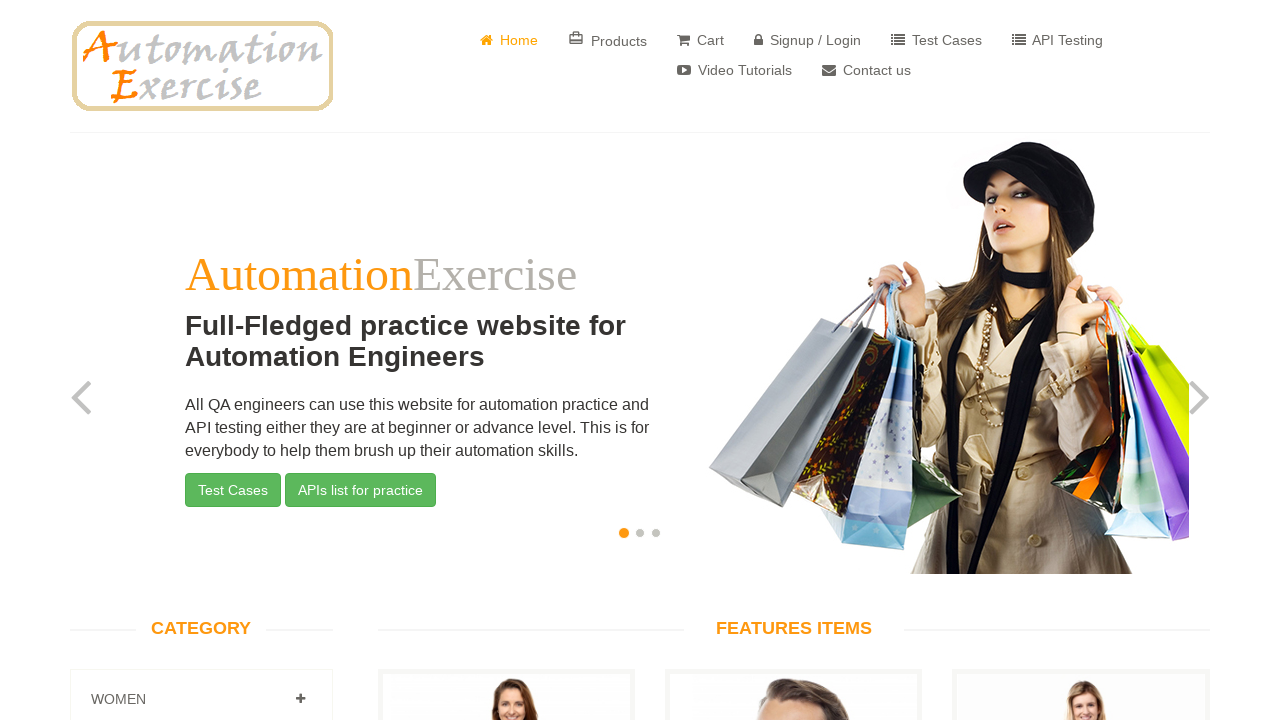

Scrolled page to bottom
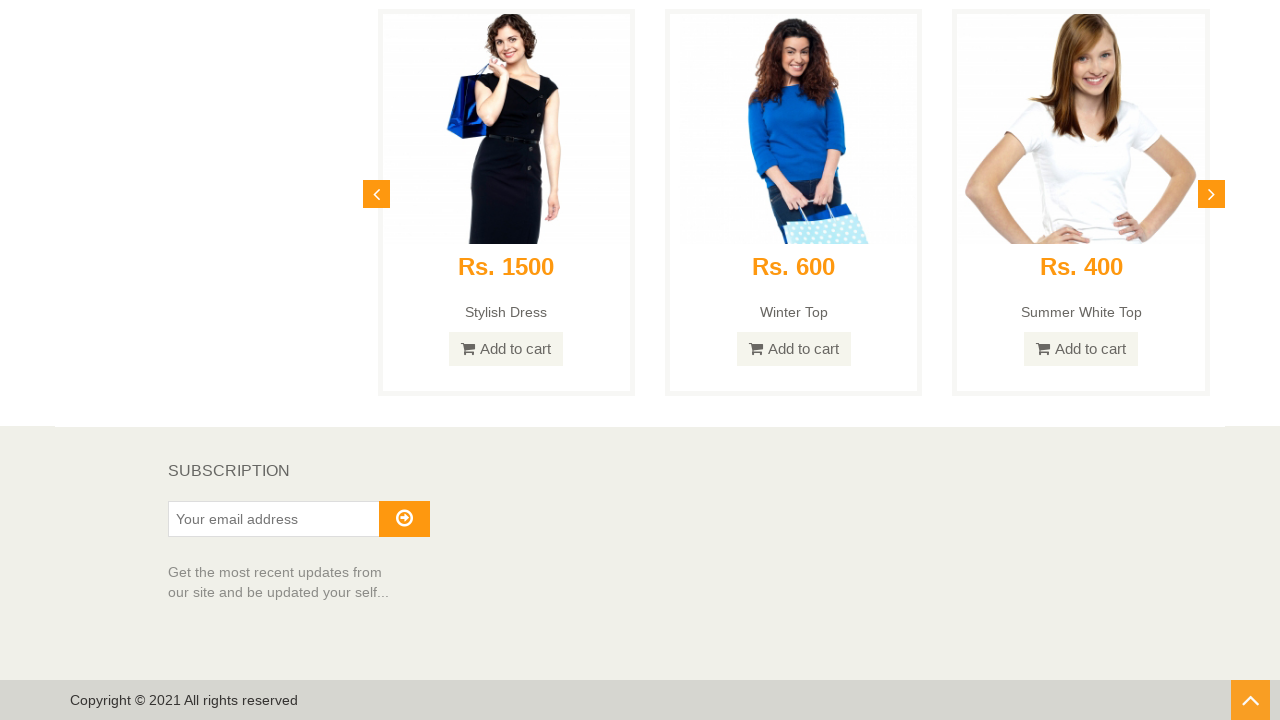

Subscription heading is visible after scrolling to bottom
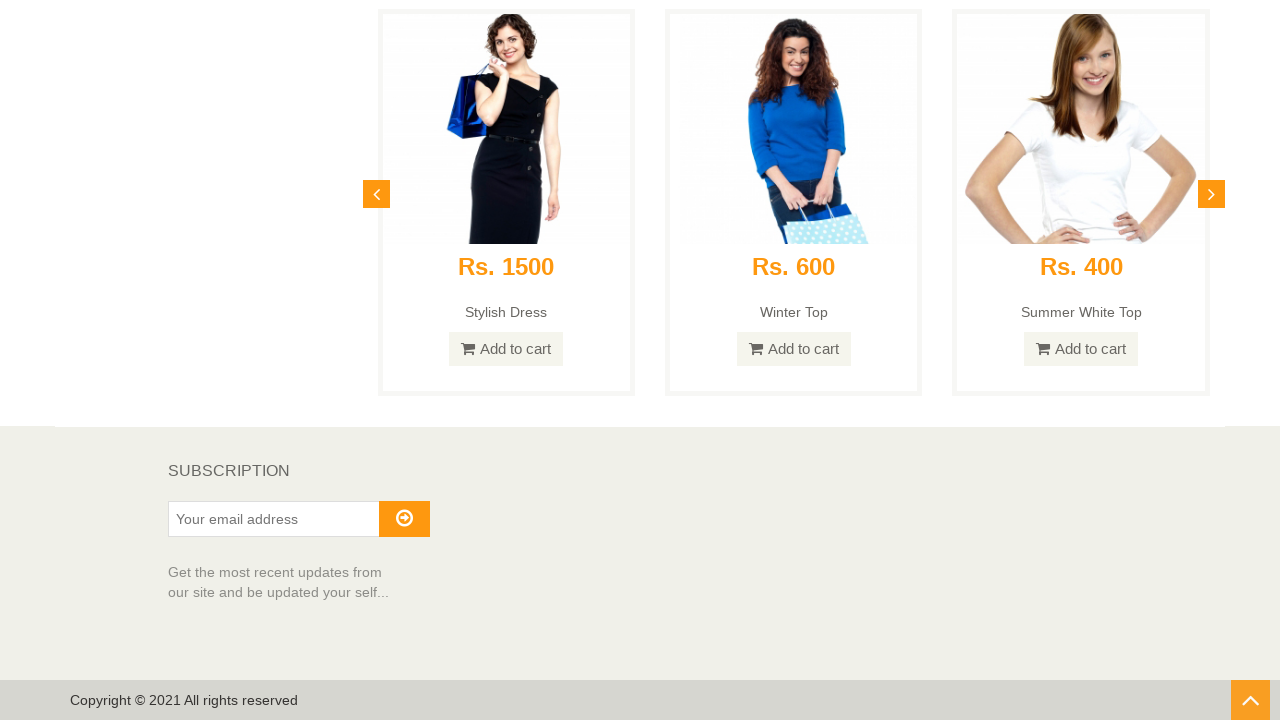

Clicked scroll-up arrow button at (1250, 700) on #scrollUp
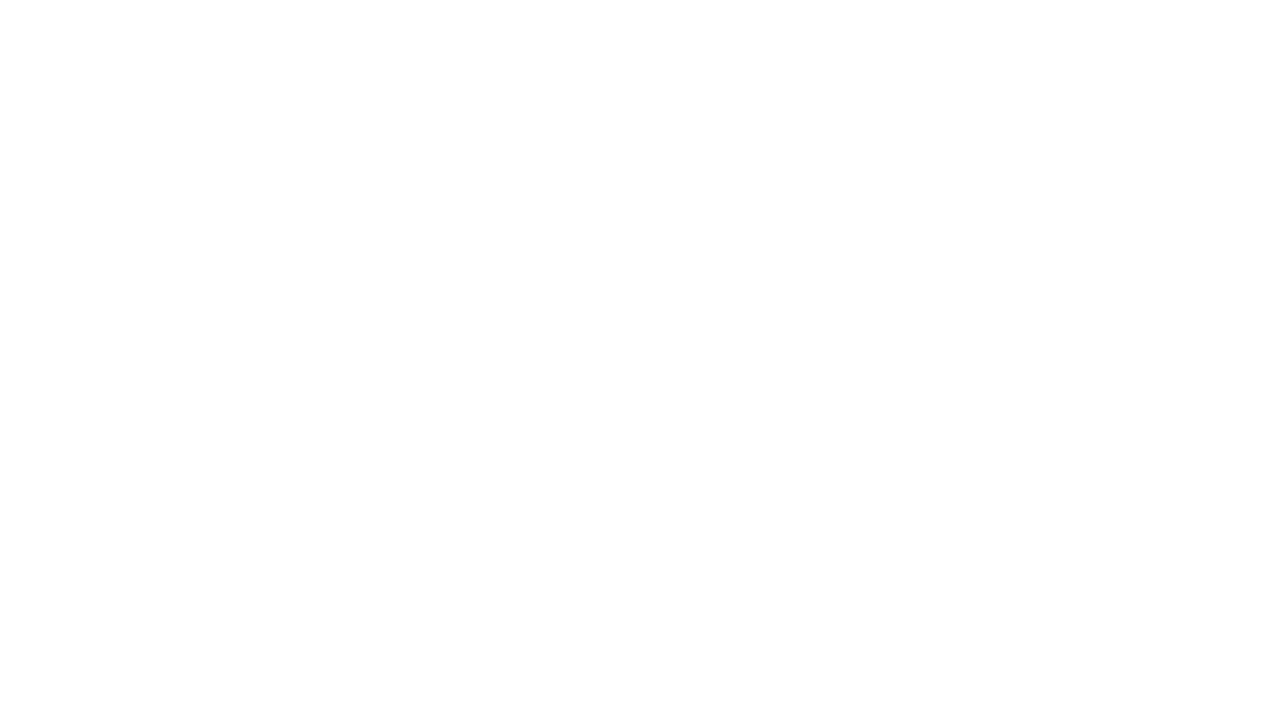

Page scrolled back to top, title heading is visible
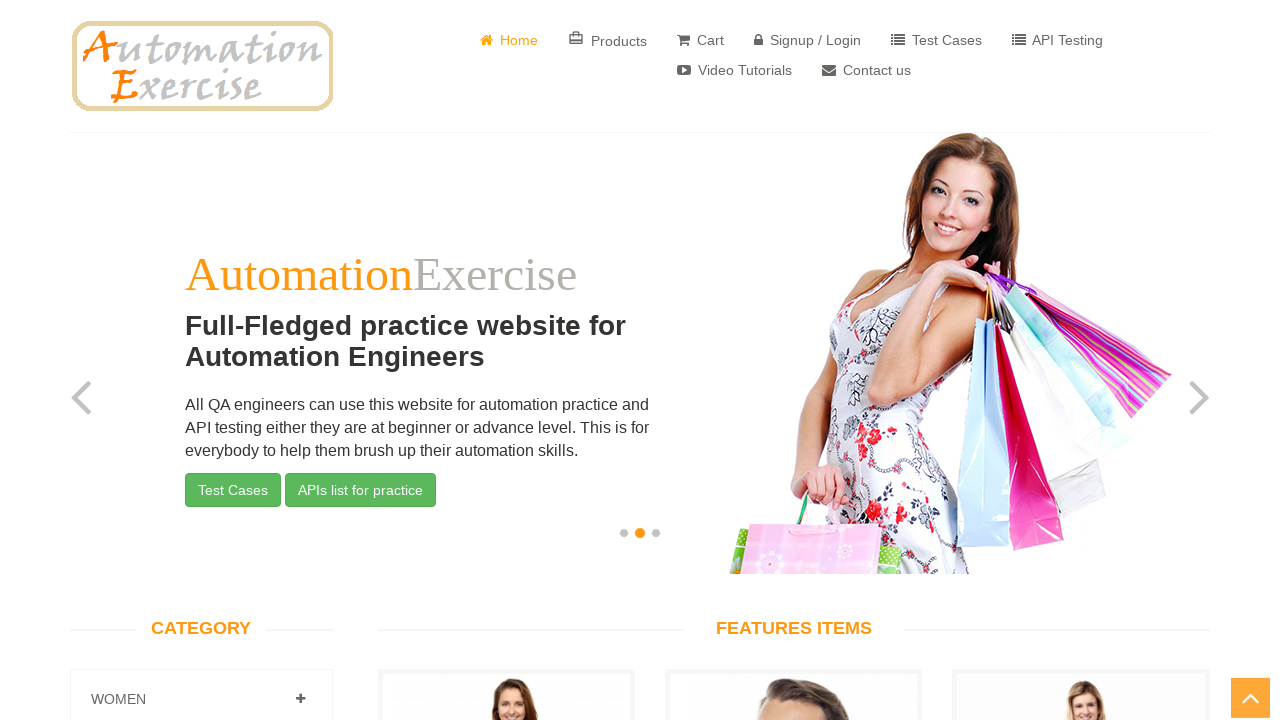

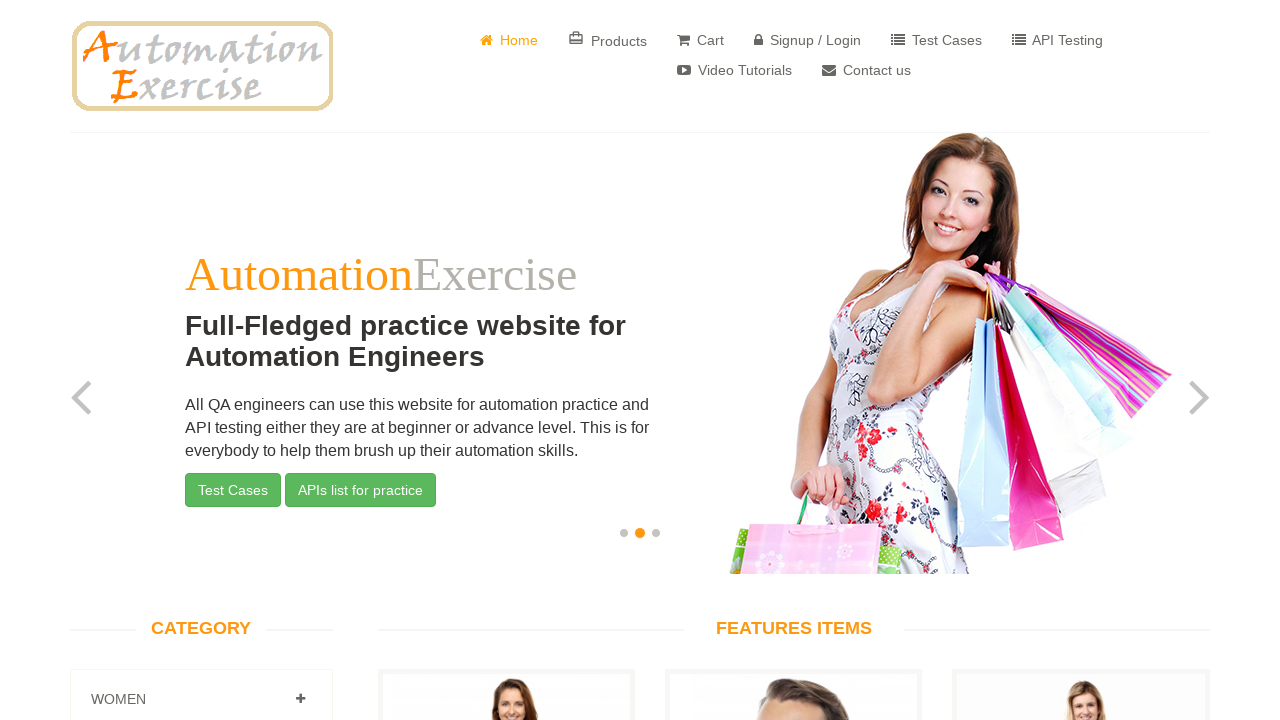